Tests scrolling functionality by scrolling to a specific paragraph element within a custom scrollbar demo page

Starting URL: http://manos.malihu.gr/repository/custom-scrollbar/demo/examples/complete_examples.html

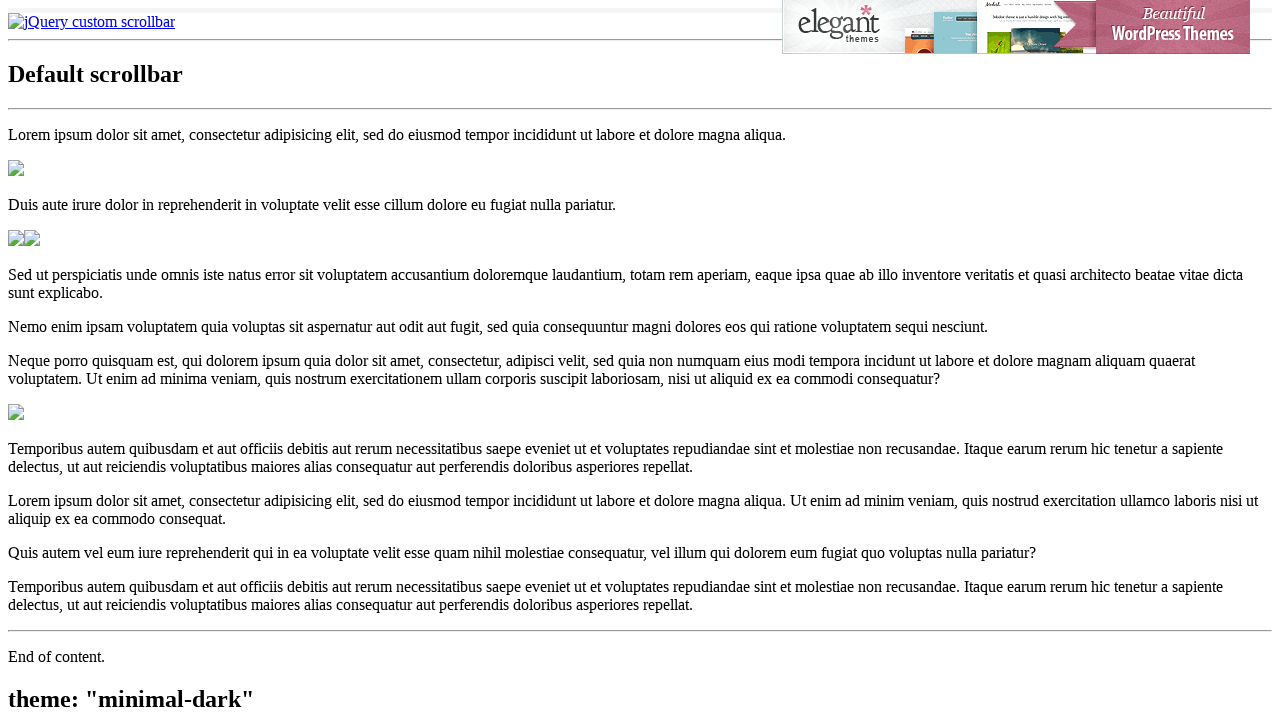

Located the target paragraph element (7th paragraph in content-3 div)
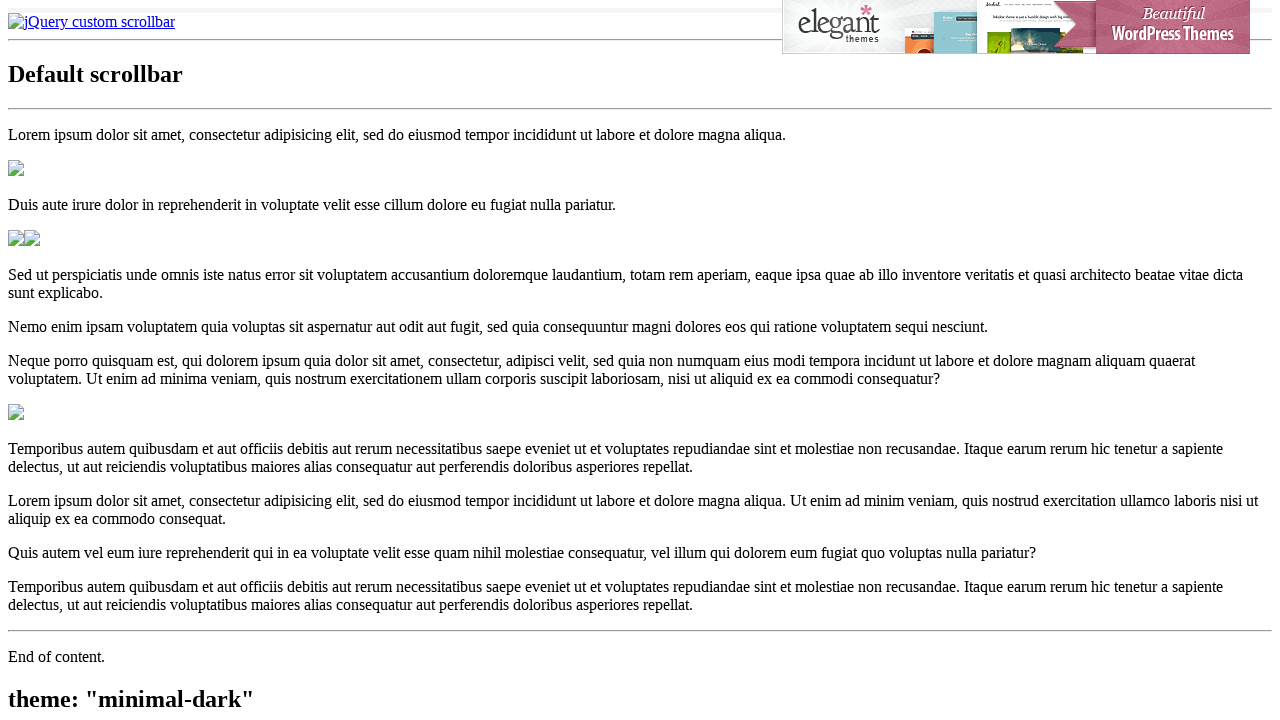

Scrolled the target paragraph element into view
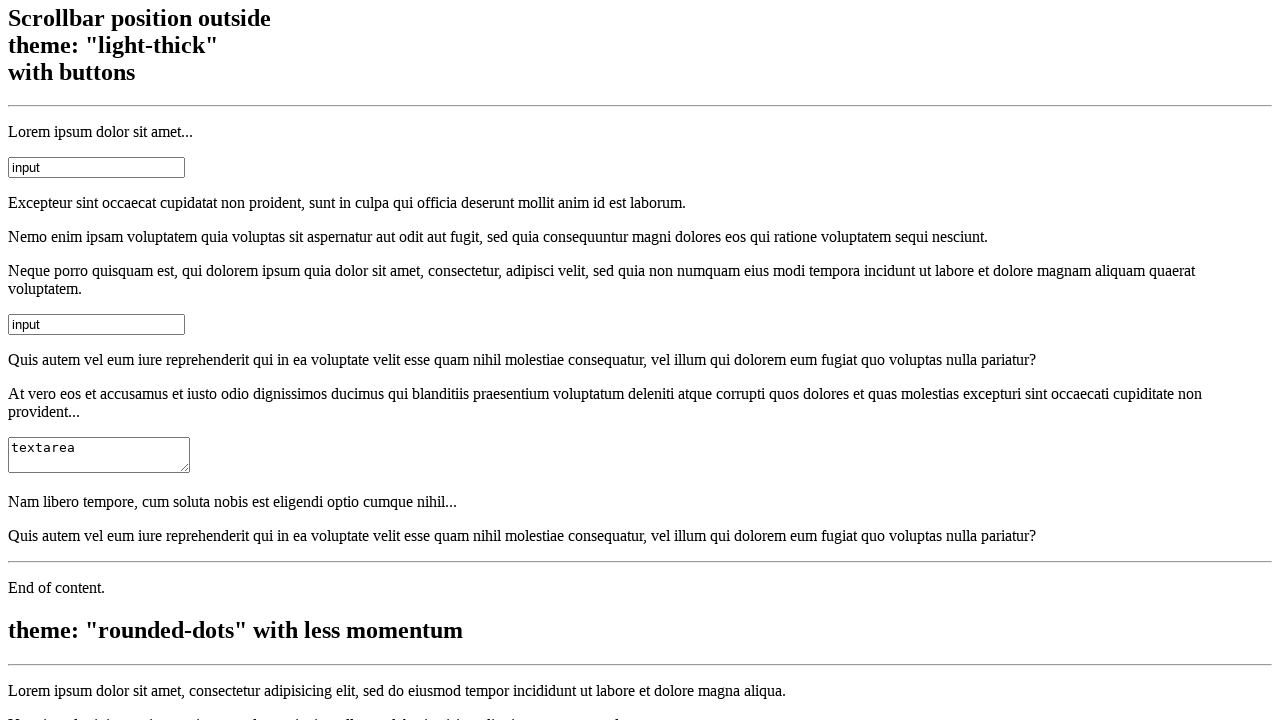

Retrieved text content from target element: 'Quis autem vel eum iure reprehenderit qui in ea voluptate velit esse quam nihil molestiae consequatur, vel illum qui dolorem eum fugiat quo voluptas nulla pariatur?'
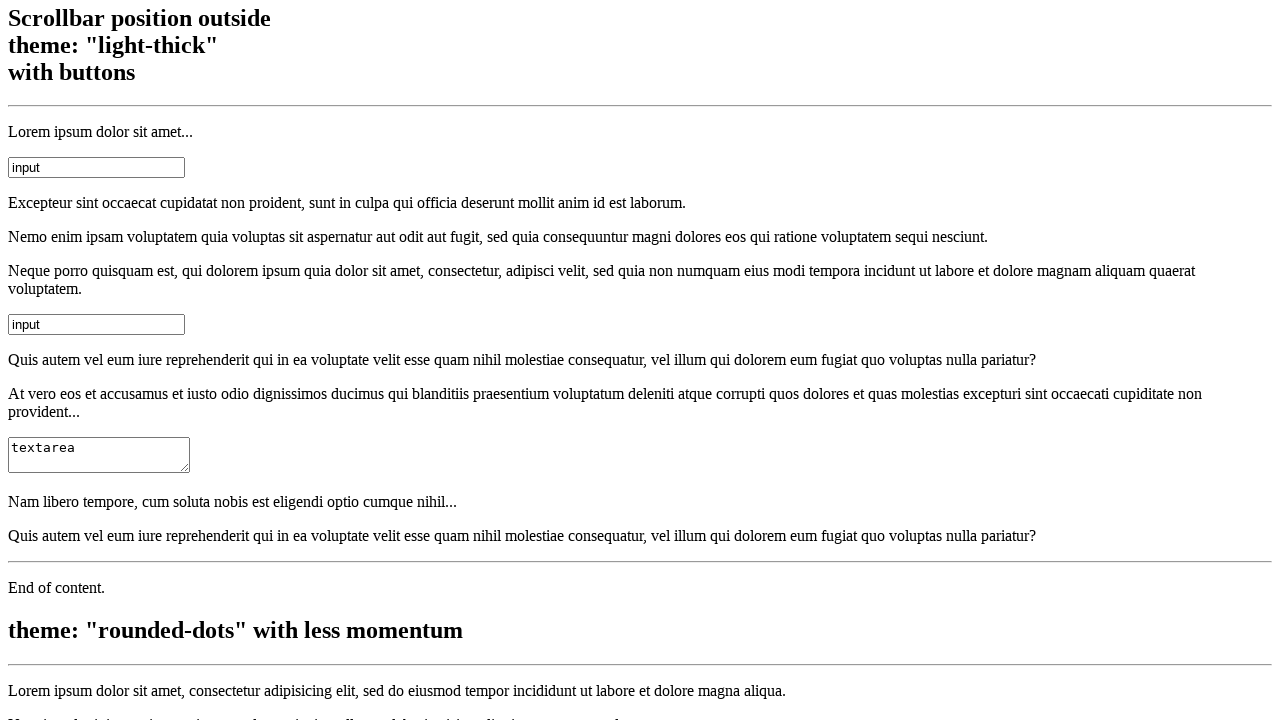

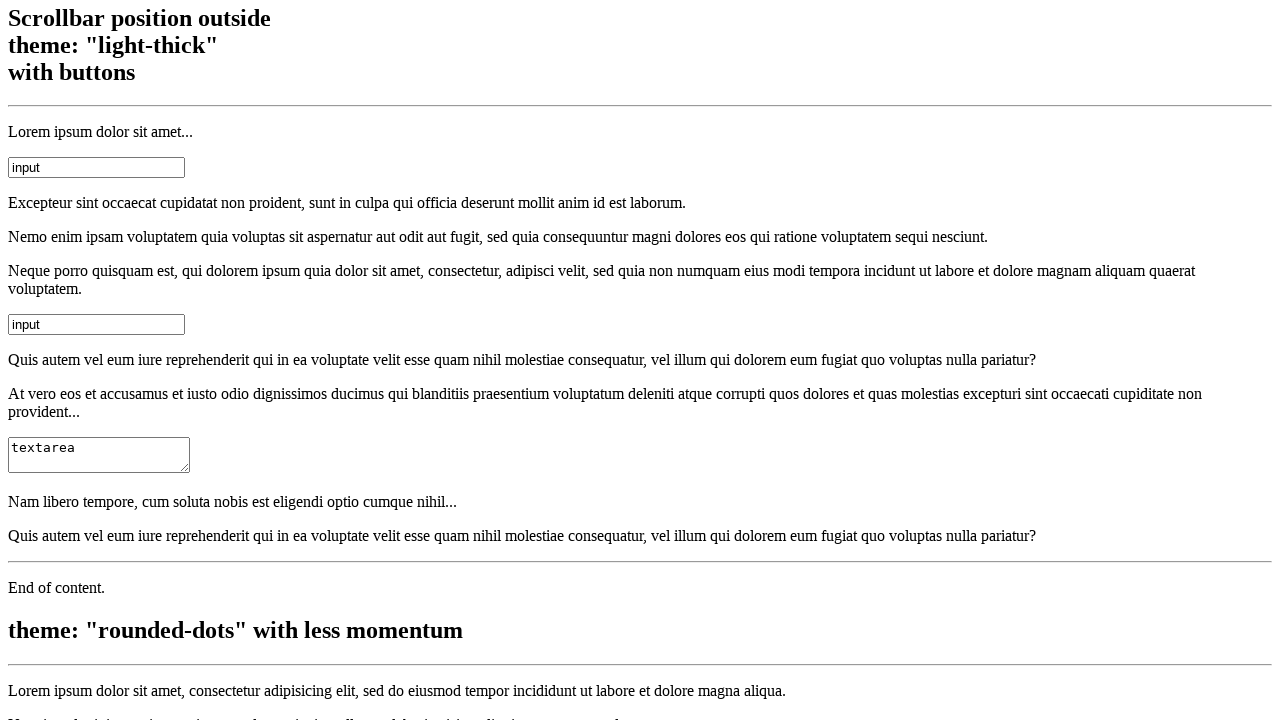